Tests accepting a JavaScript alert by clicking the first button and verifying the success message

Starting URL: https://the-internet.herokuapp.com/javascript_alerts

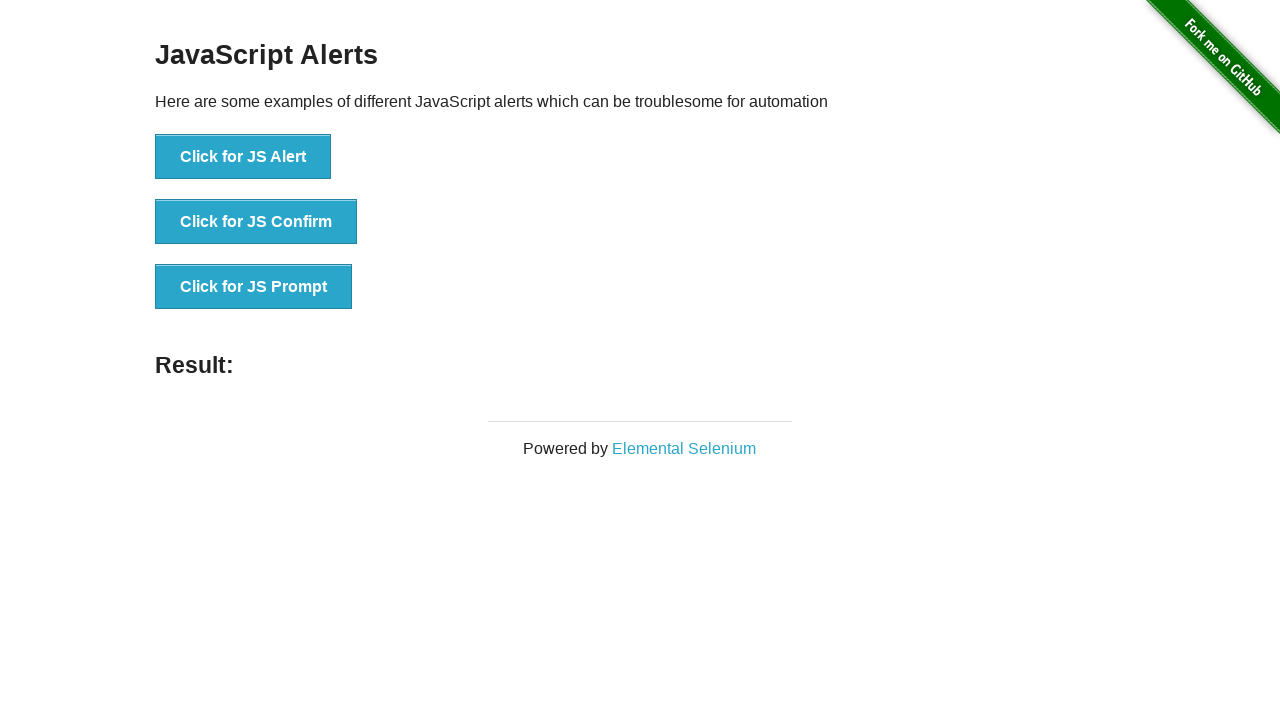

Clicked button to trigger JavaScript alert at (243, 157) on text='Click for JS Alert'
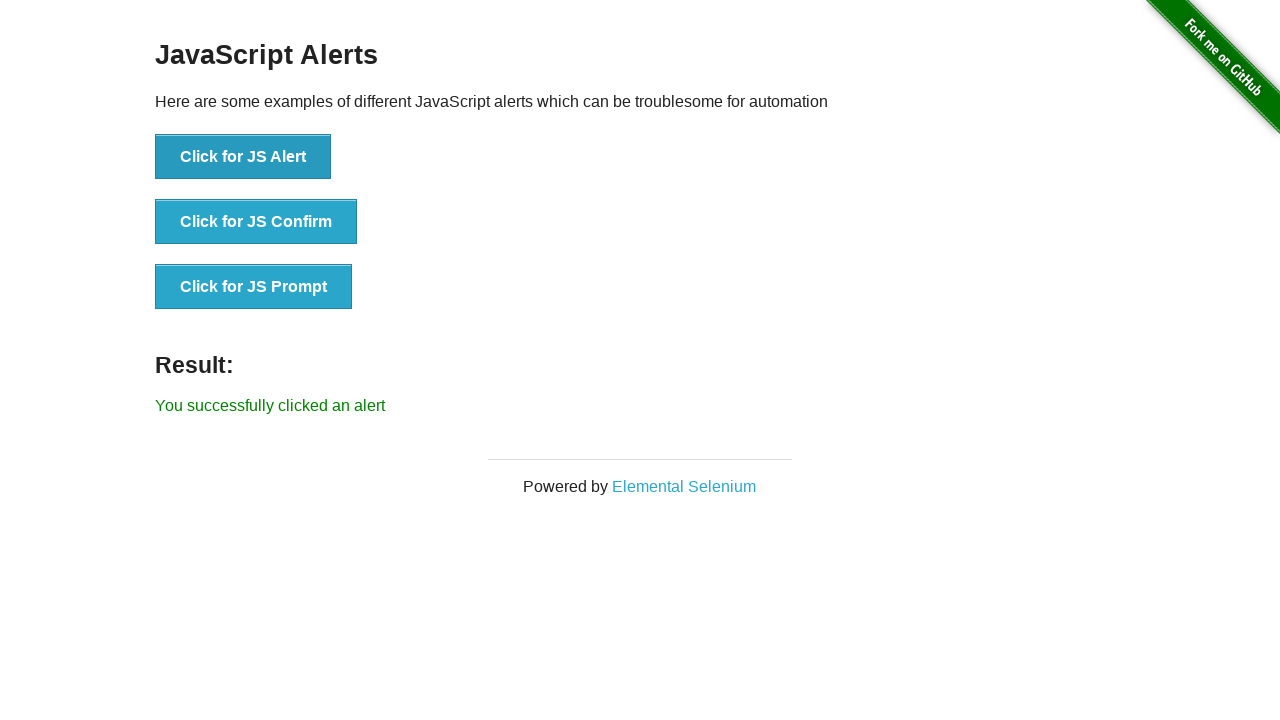

Set up dialog handler to accept alerts
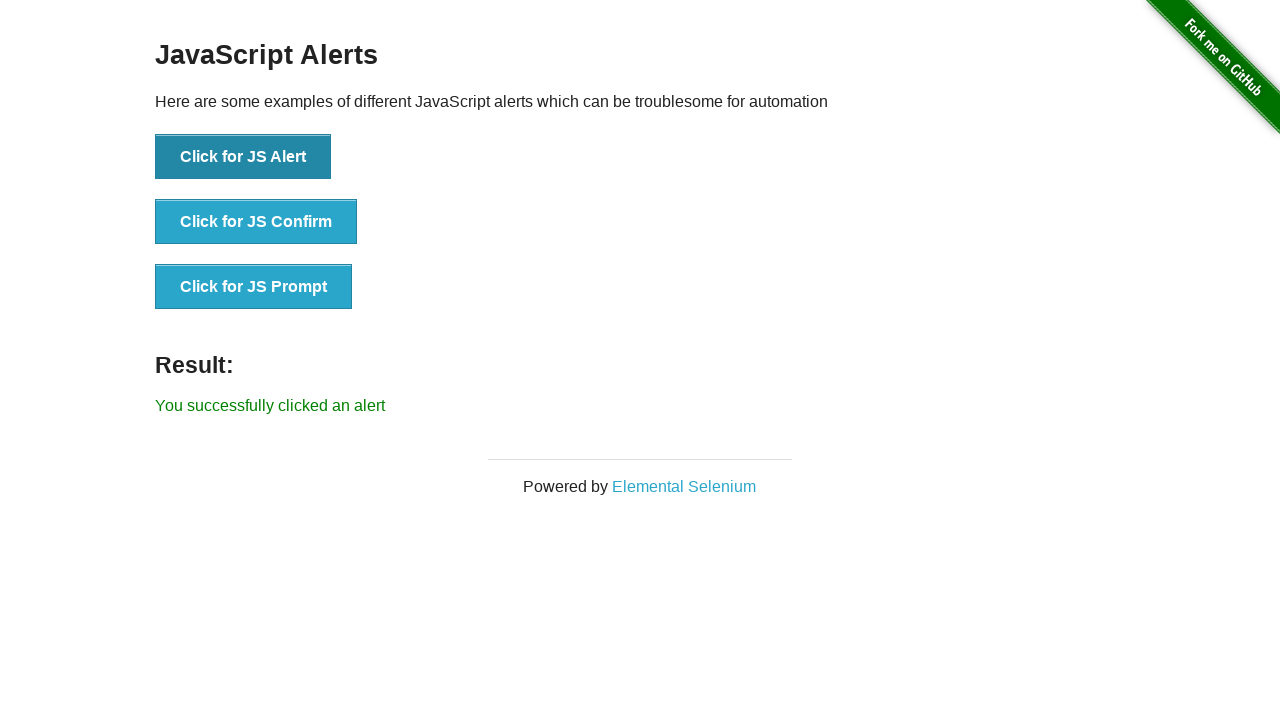

Retrieved result message text
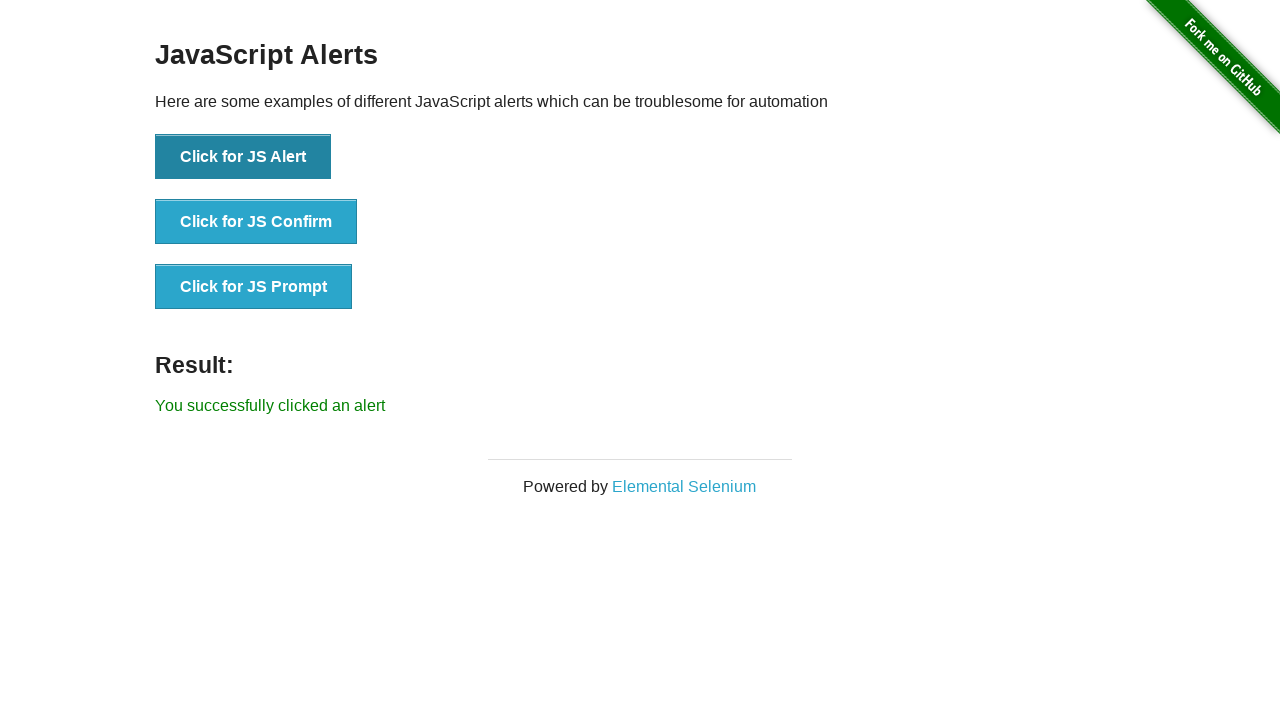

Verified success message matches expected text
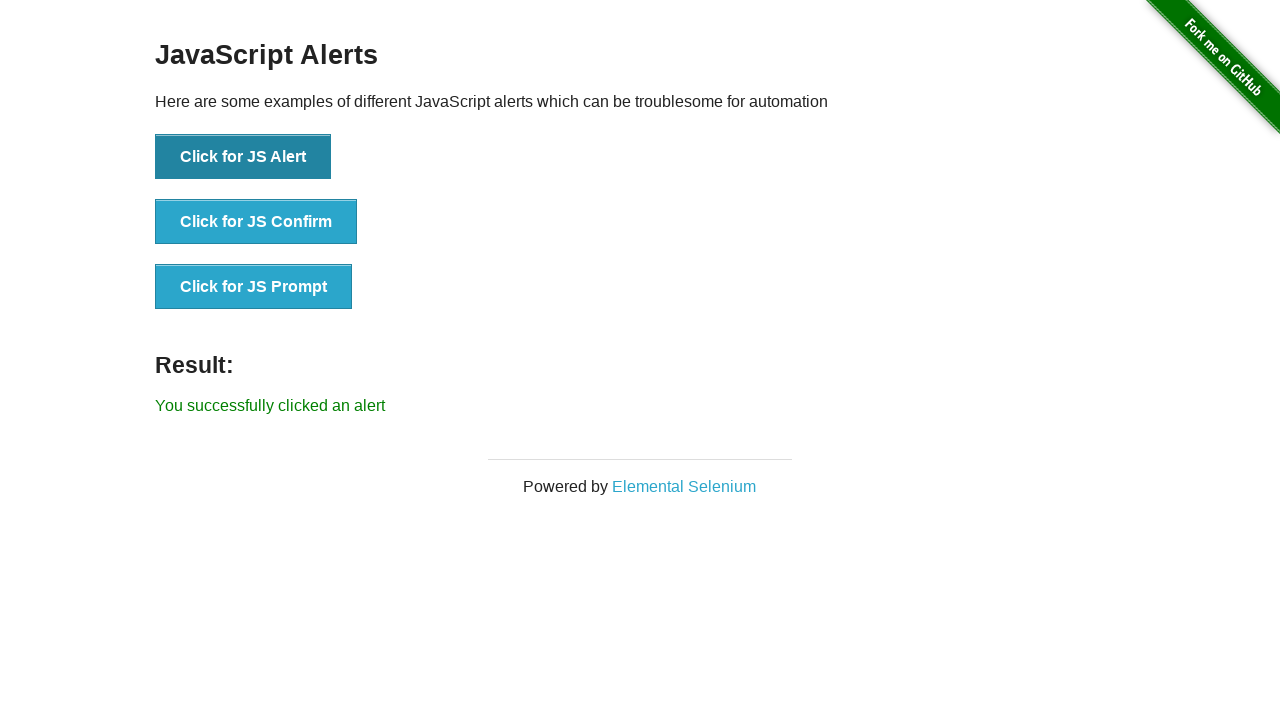

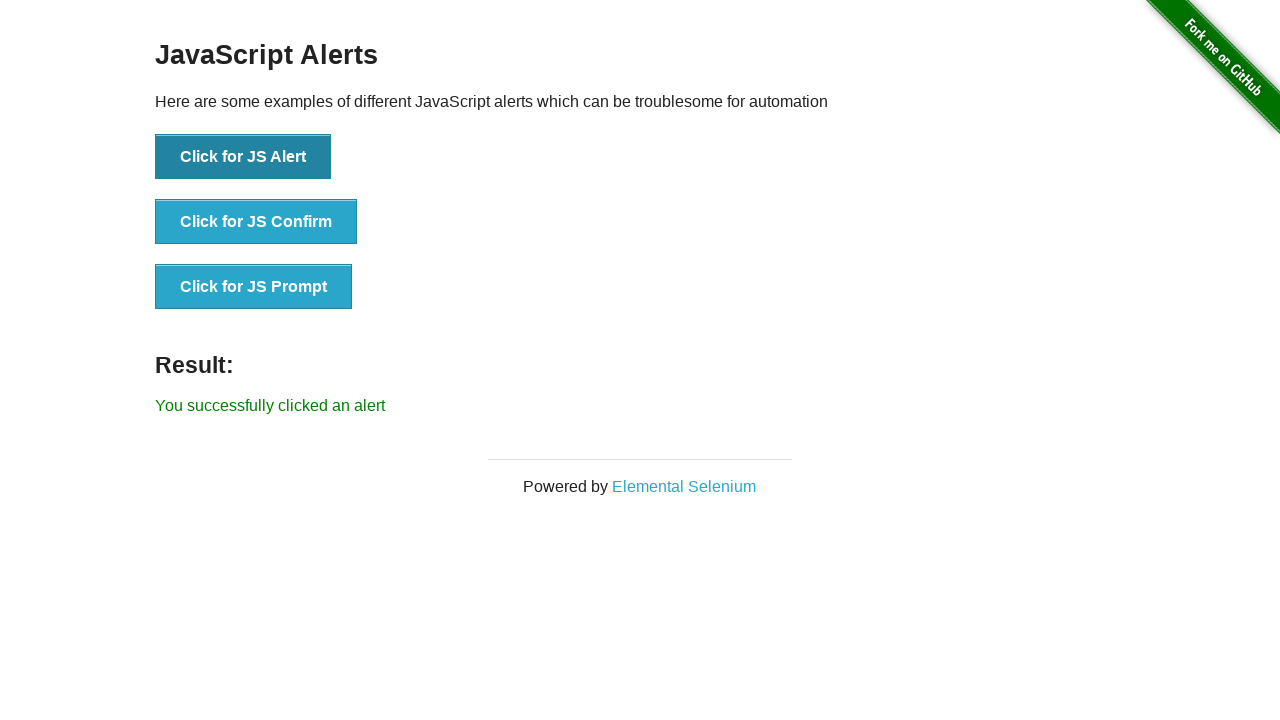